Performs a deposit transaction after logging in as a customer

Starting URL: https://globalsqa.com/angularJs-protractor/BankingProject/#/login

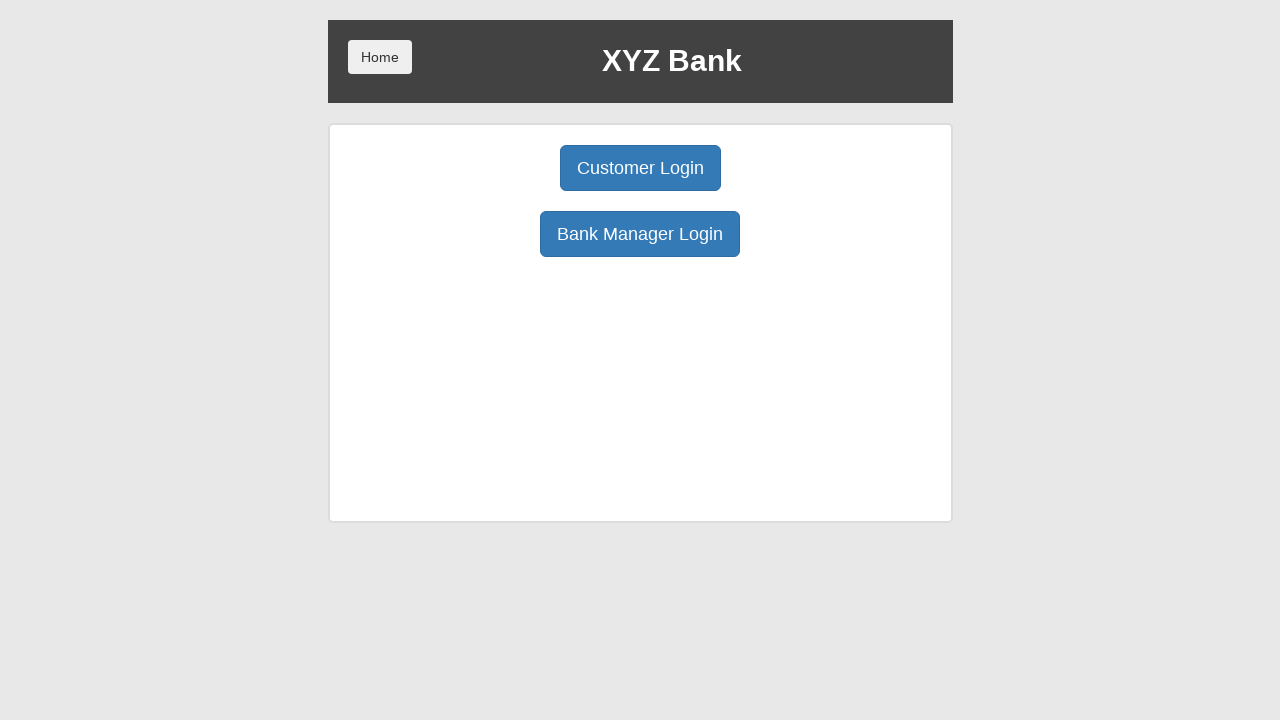

Clicked Customer Login button at (640, 168) on button:has-text('Customer Login')
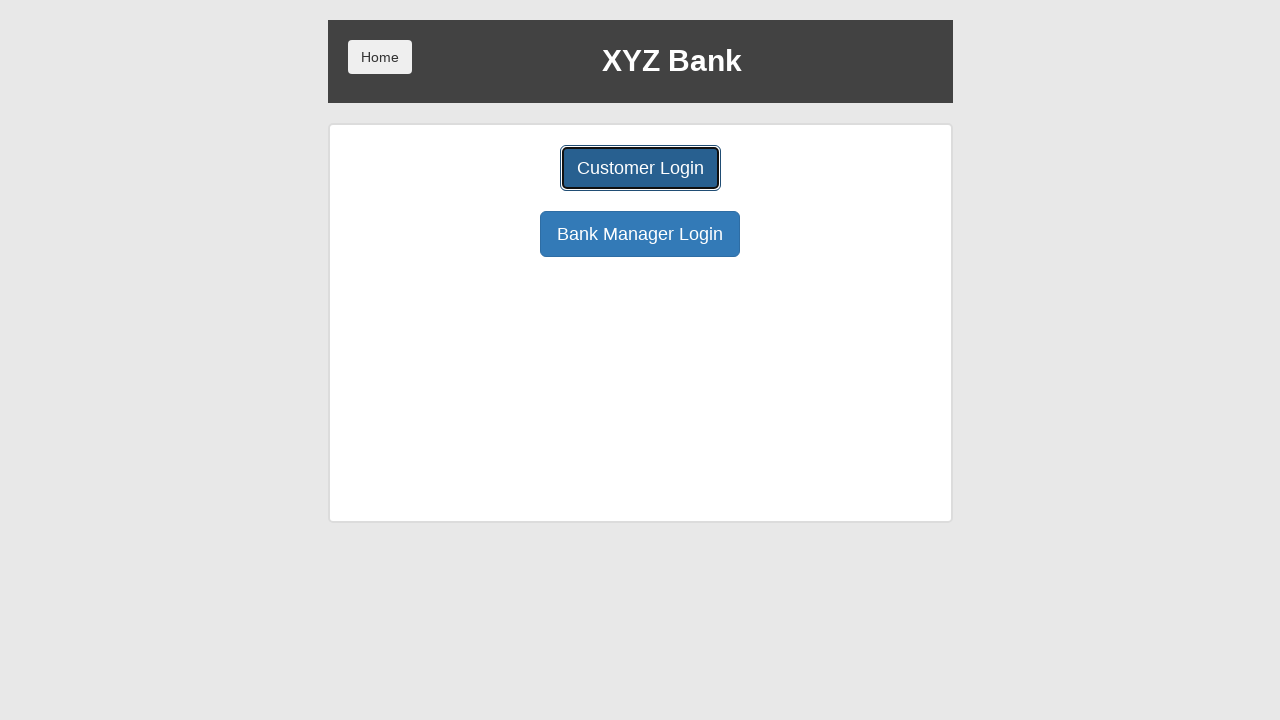

Customer dropdown appeared
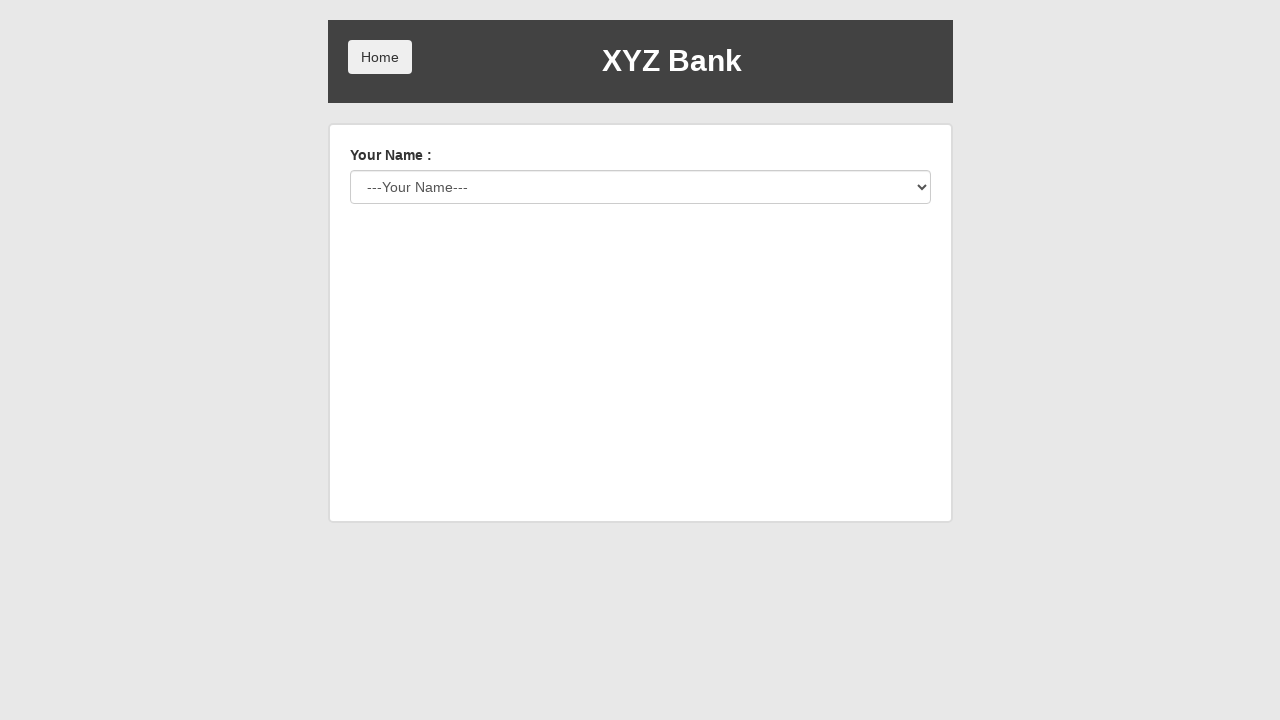

Selected a customer from the dropdown on select#userSelect
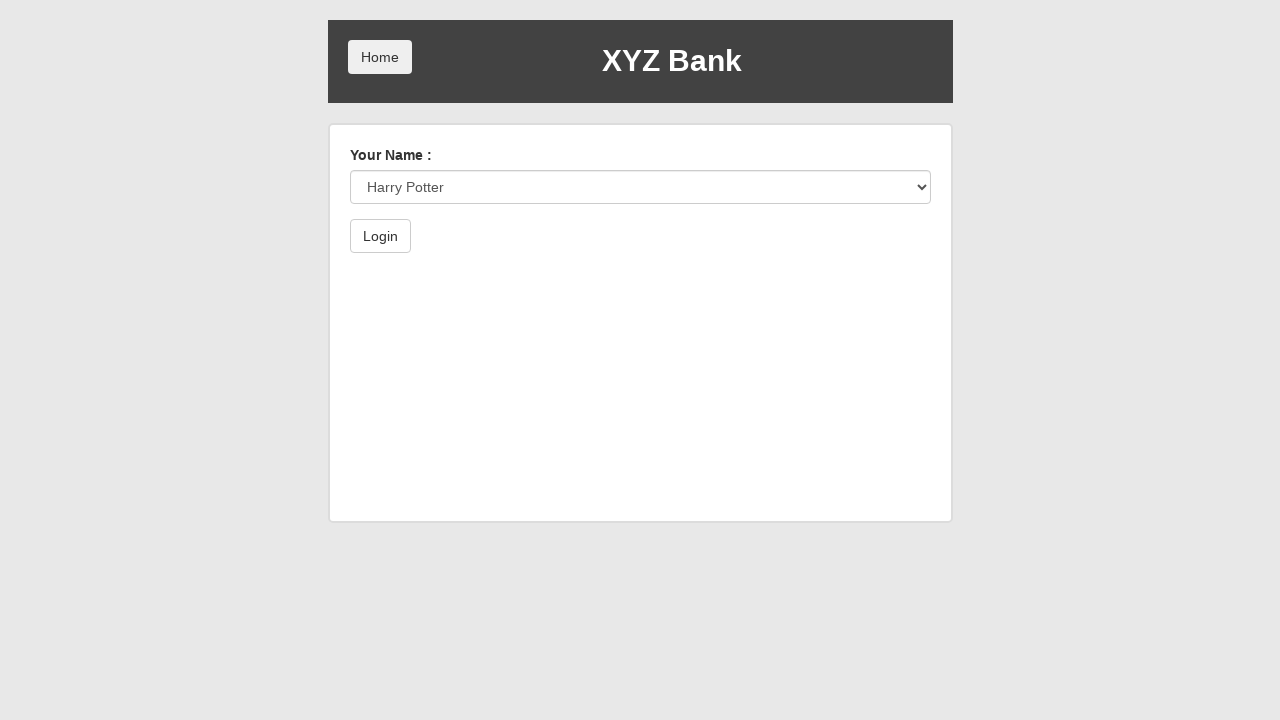

Clicked Login button to authenticate as customer at (380, 236) on button:has-text('Login')
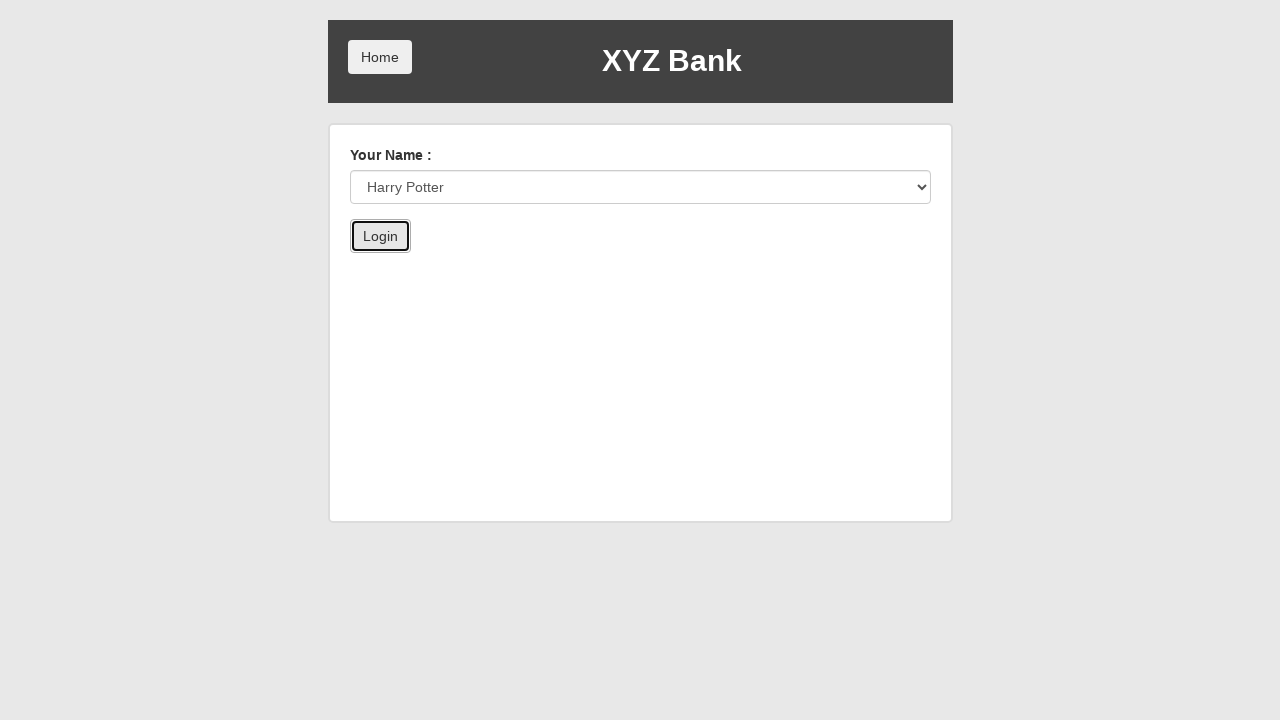

Clicked Deposit button to initiate deposit transaction at (652, 264) on button:has-text('Deposit')
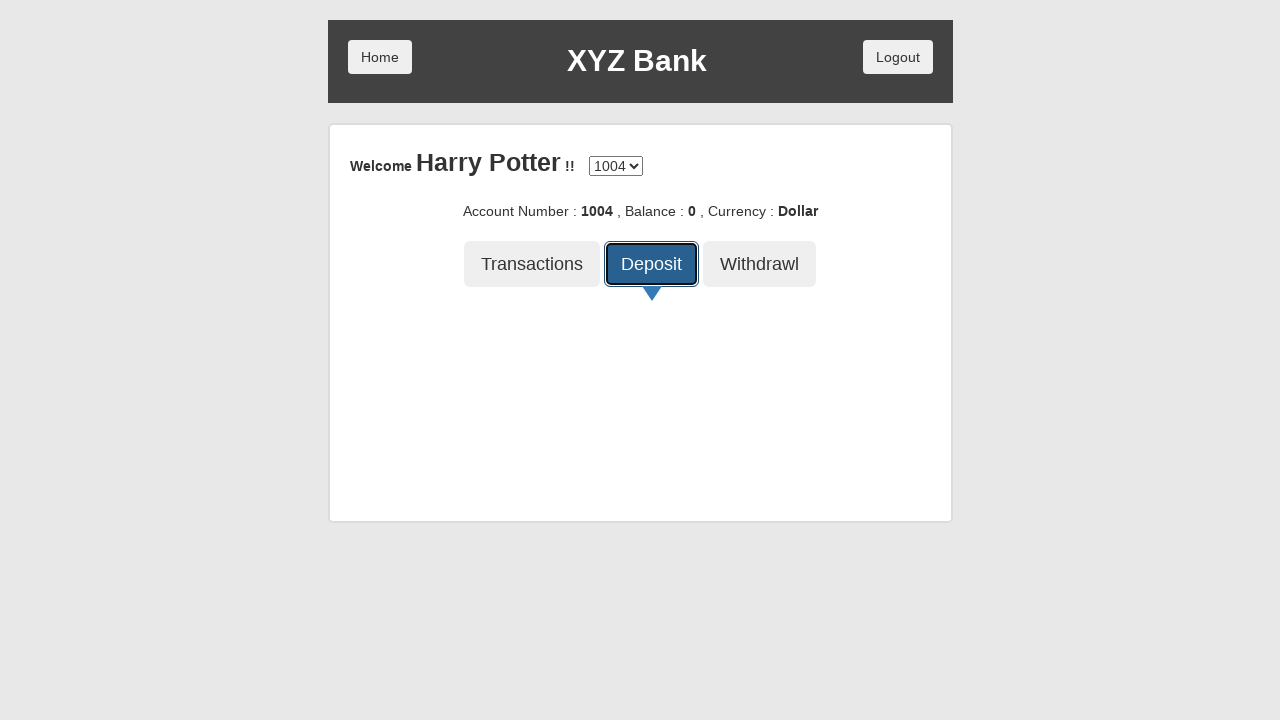

Entered deposit amount of 2000 on input[placeholder='amount']
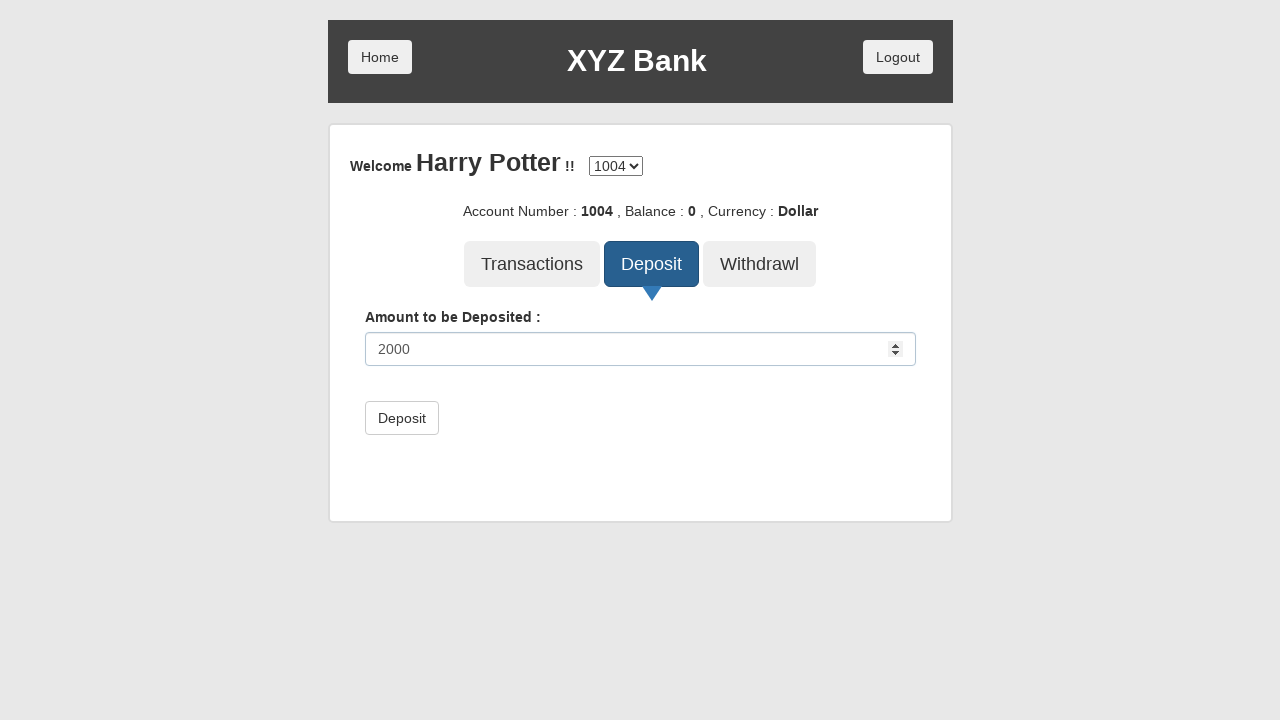

Submitted deposit transaction at (402, 418) on button[type='submit']
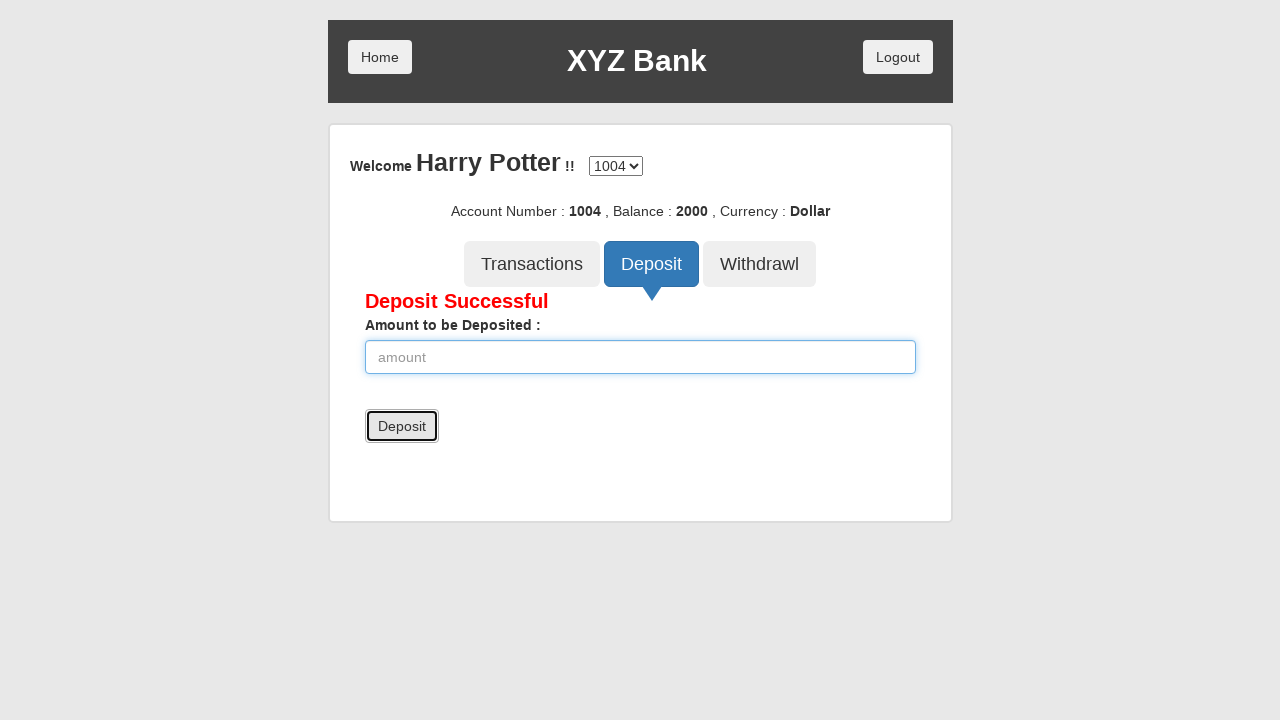

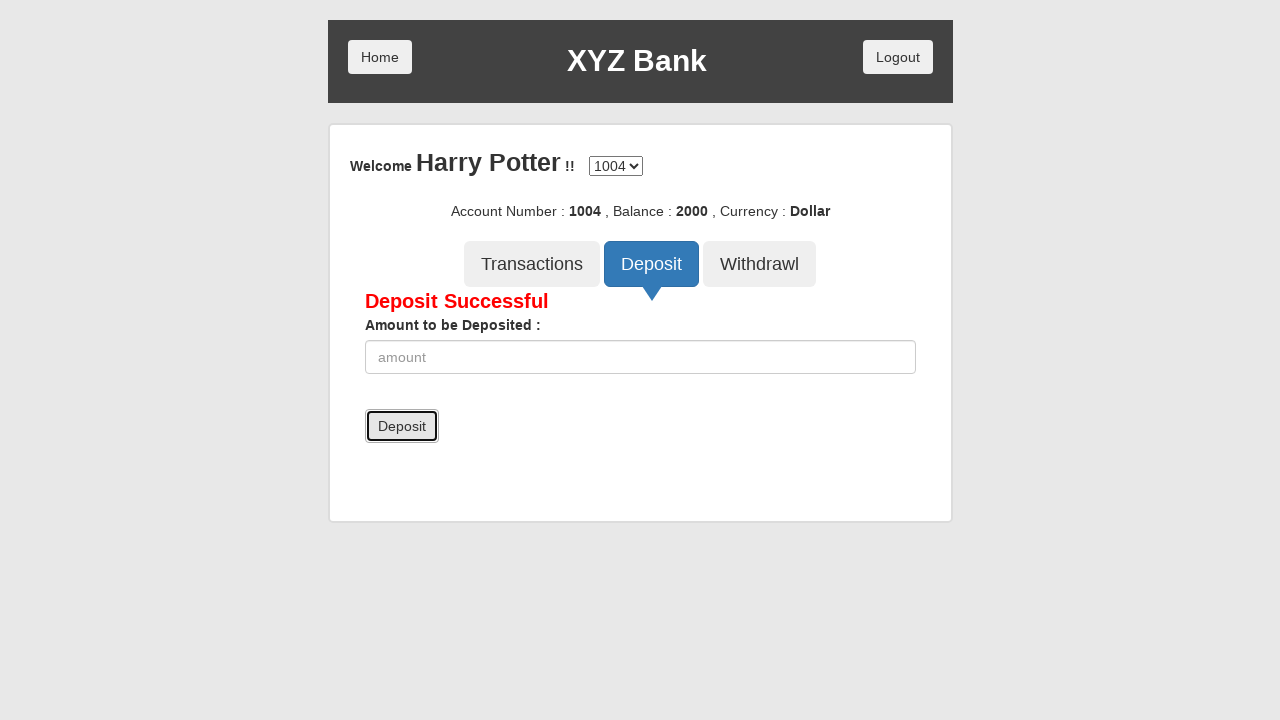